Tests checkbox functionality by verifying initial state, clicking a checkbox, and confirming the state change

Starting URL: https://rahulshettyacademy.com/AutomationPractice/

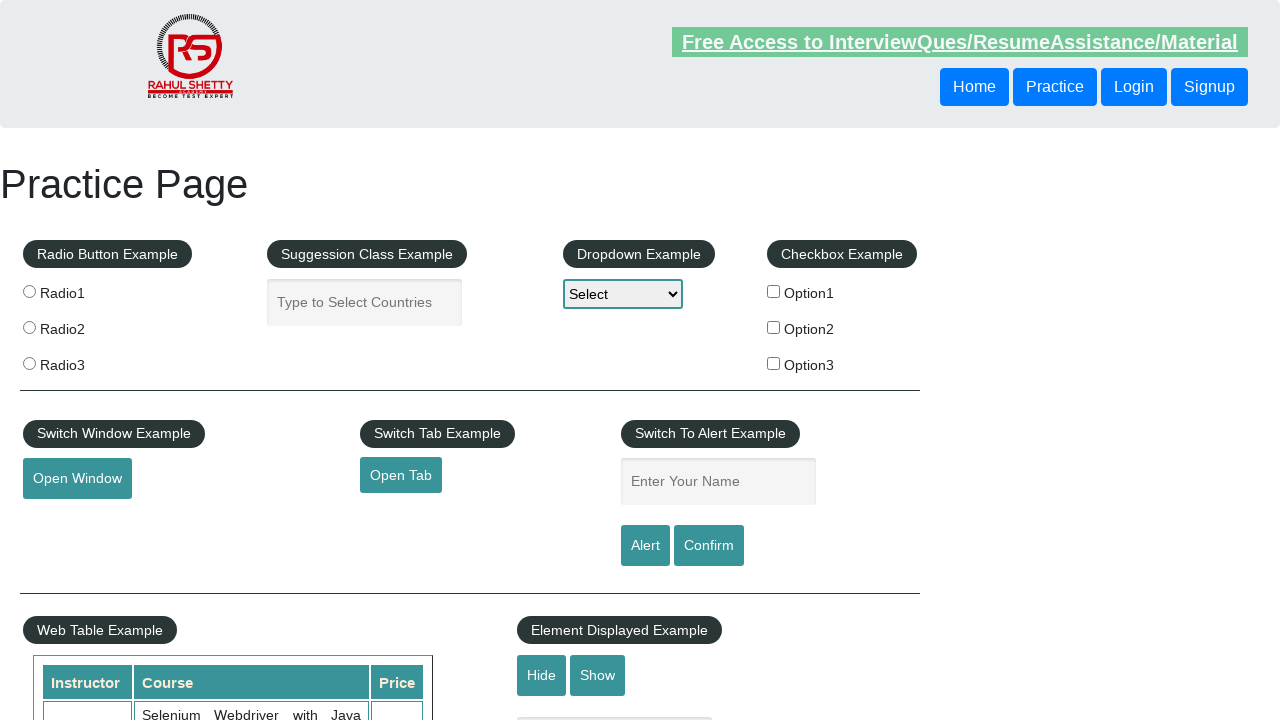

Navigated to AutomationPractice page
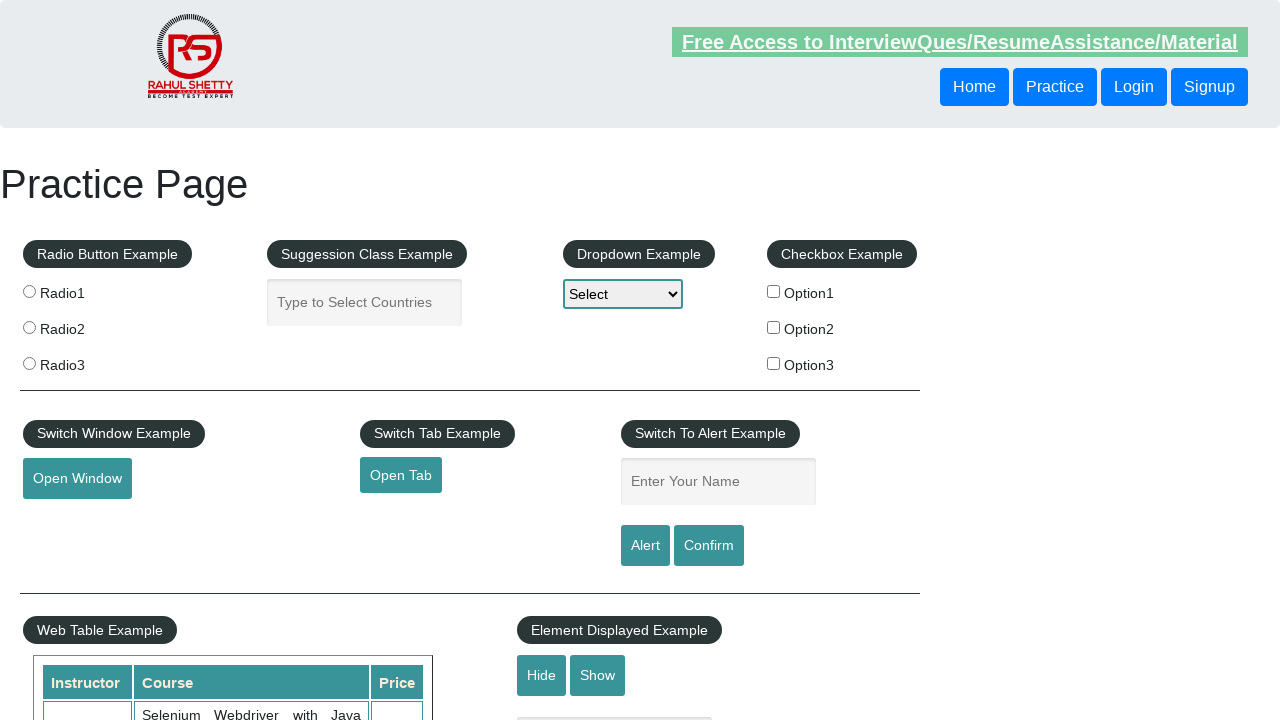

Verified checkbox #checkBoxOption1 is initially unchecked
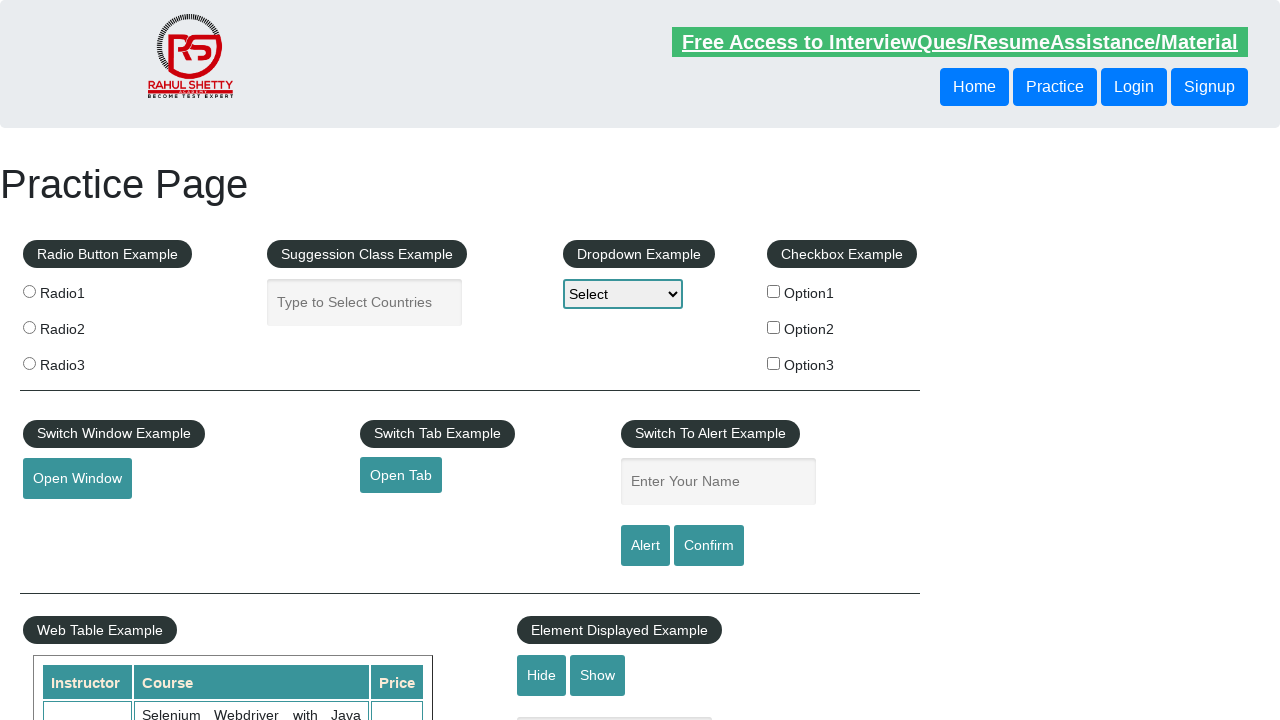

Clicked checkbox #checkBoxOption1 at (774, 291) on #checkBoxOption1
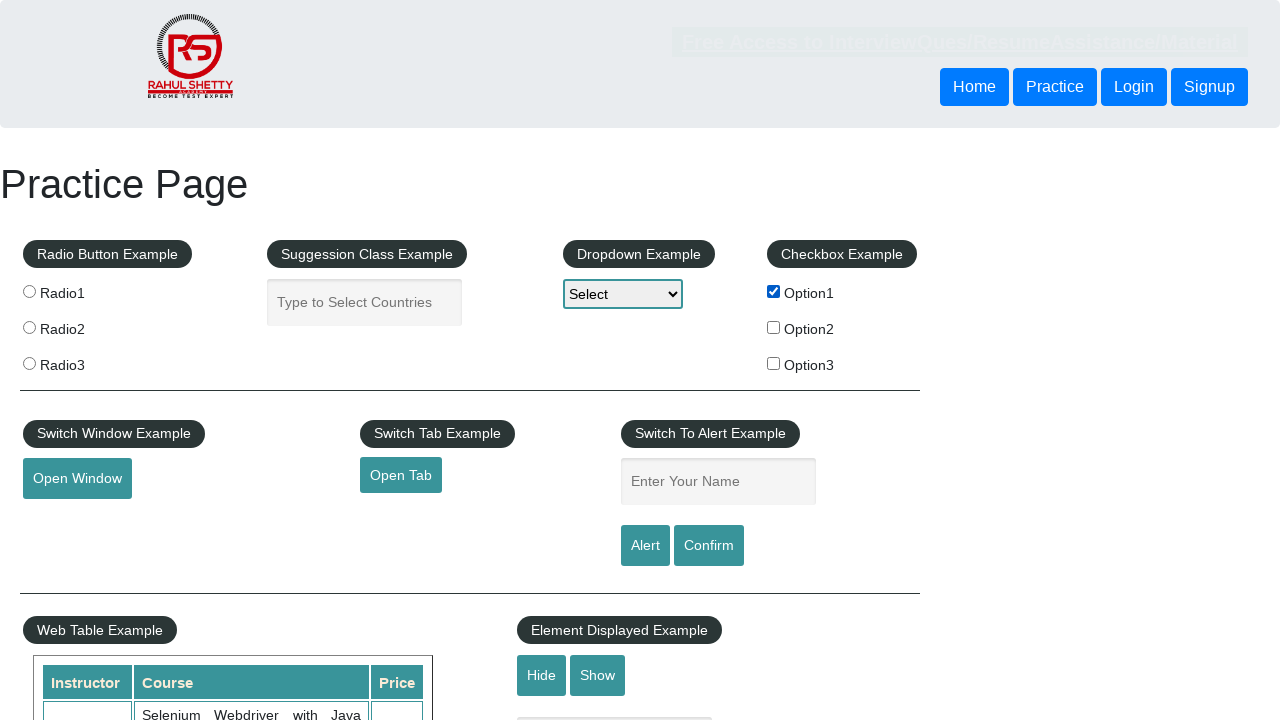

Verified checkbox #checkBoxOption1 is now checked after clicking
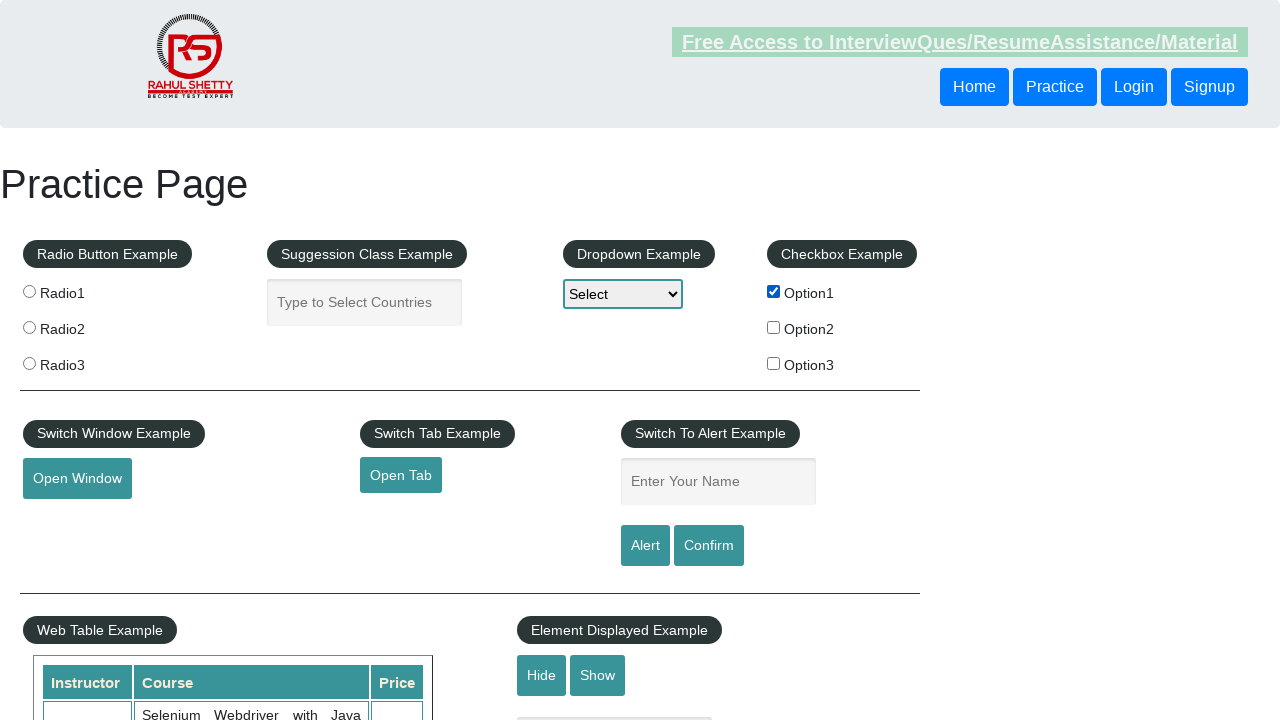

Located all checkboxes on page - Total count: 3
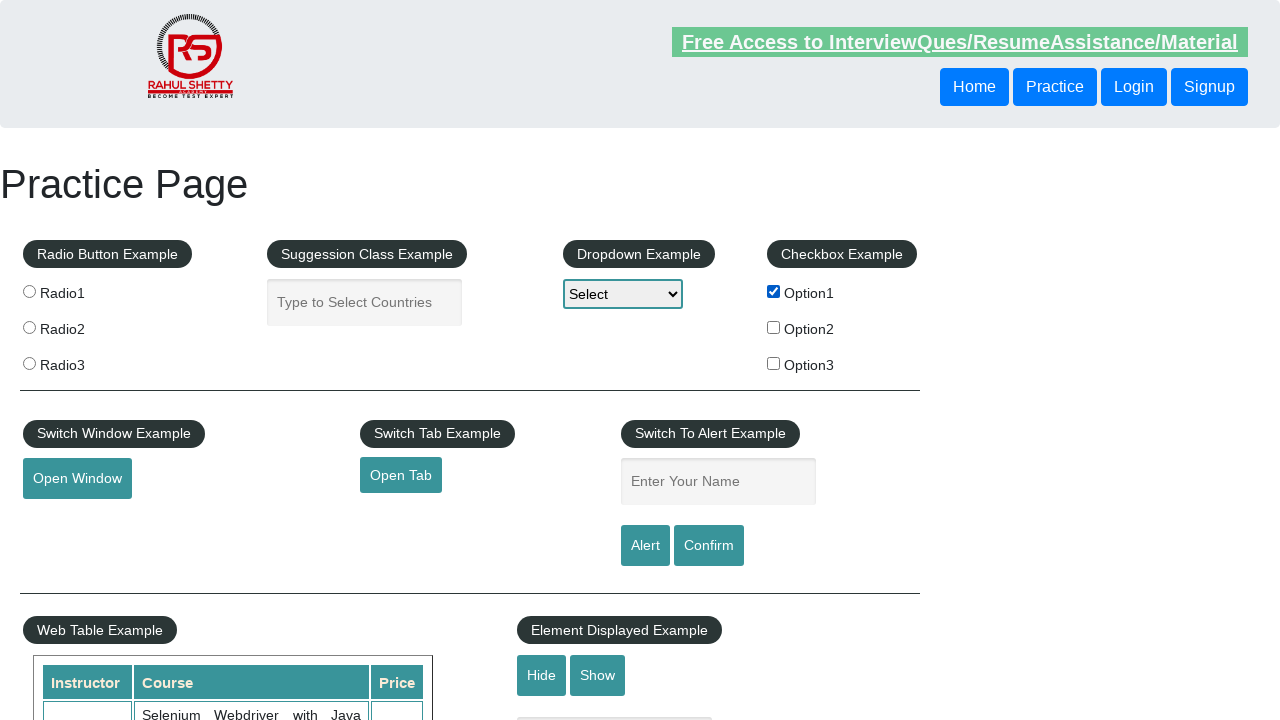

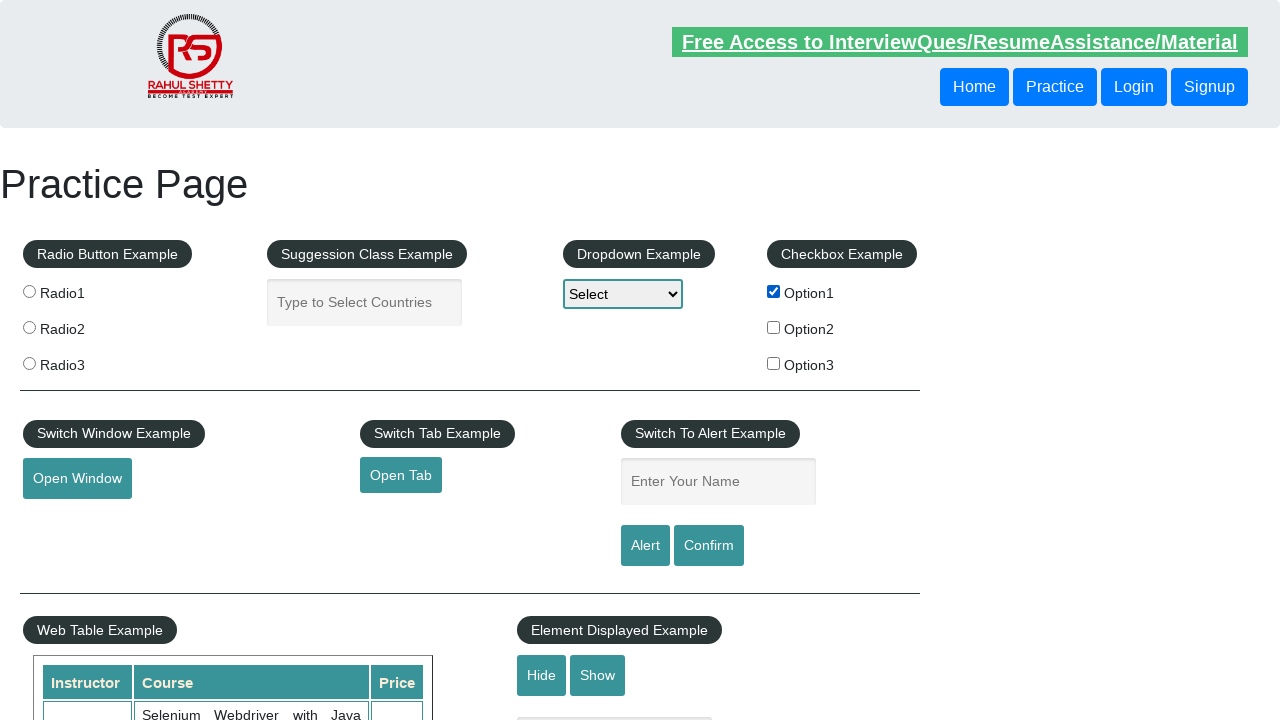